Tests multi-select dropdown functionality by selecting multiple programming languages using different selection methods (index, visible text, value) and verifying selections

Starting URL: https://testcenter.techproeducation.com/index.php?page=dropdown

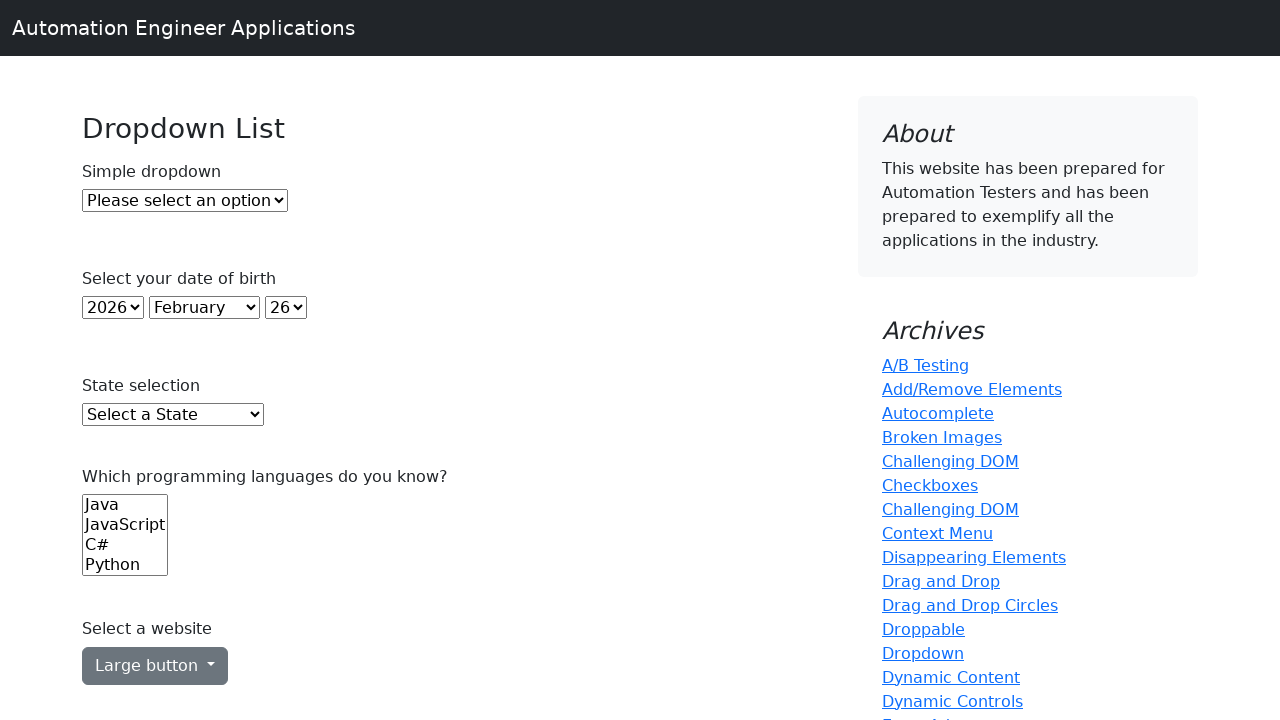

Located the programming languages dropdown (6th select element)
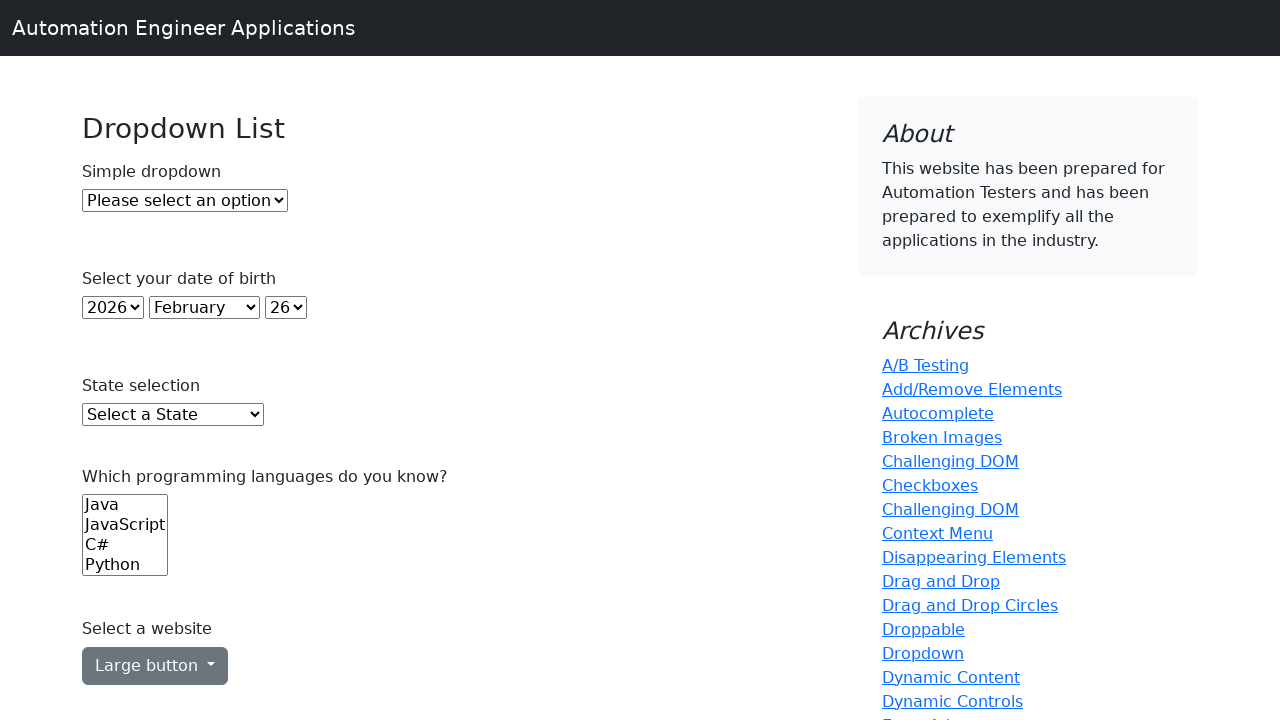

Selected option at index 0 from dropdown on select >> nth=5
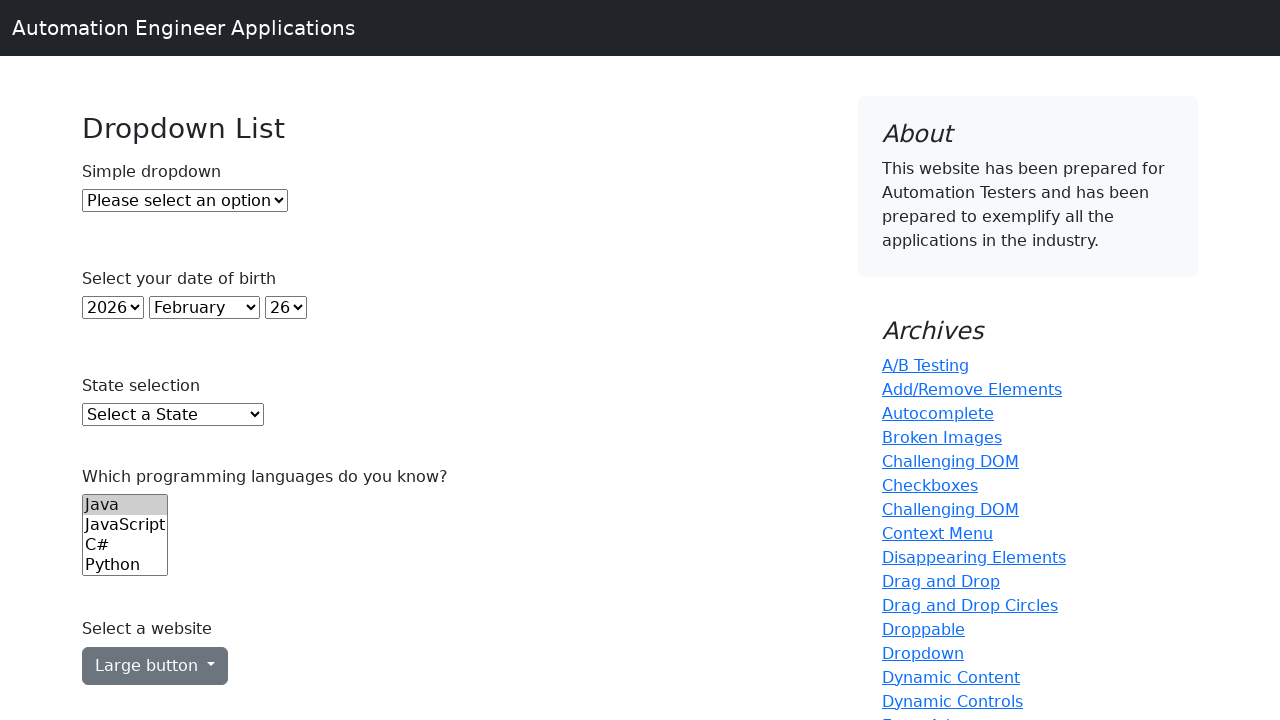

Selected option at index 2 from dropdown on select >> nth=5
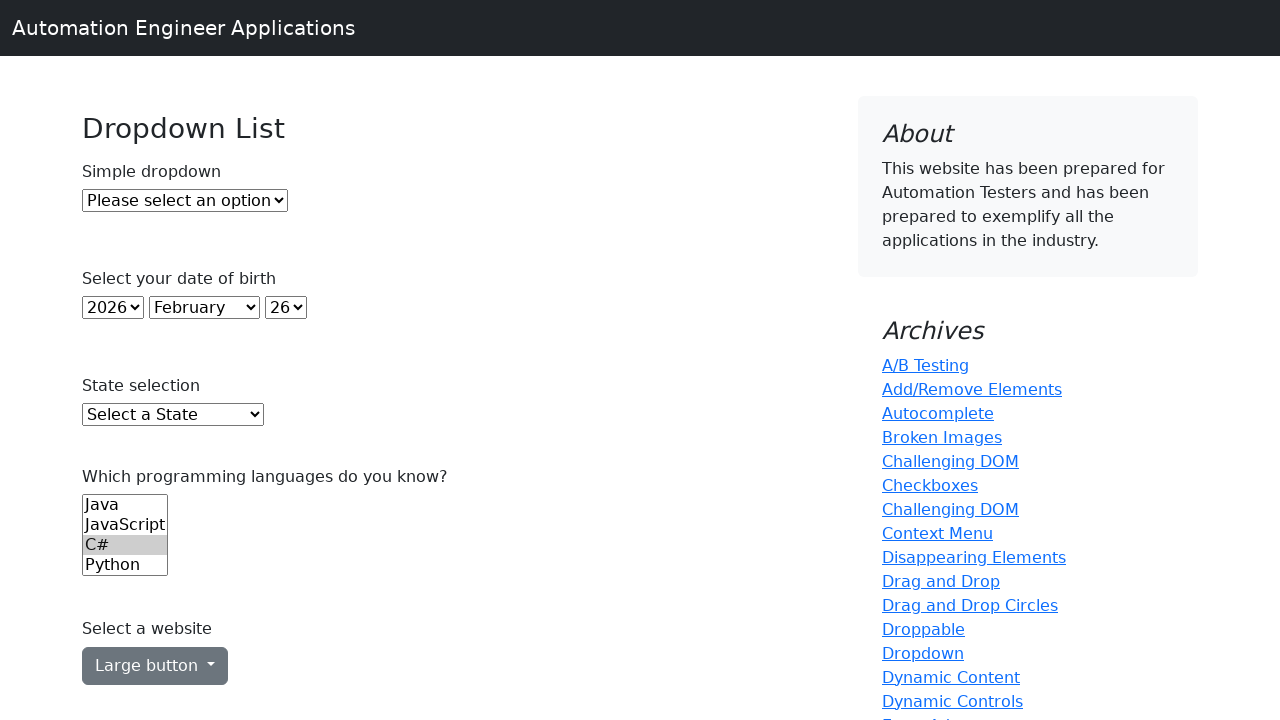

Selected option at index 3 from dropdown on select >> nth=5
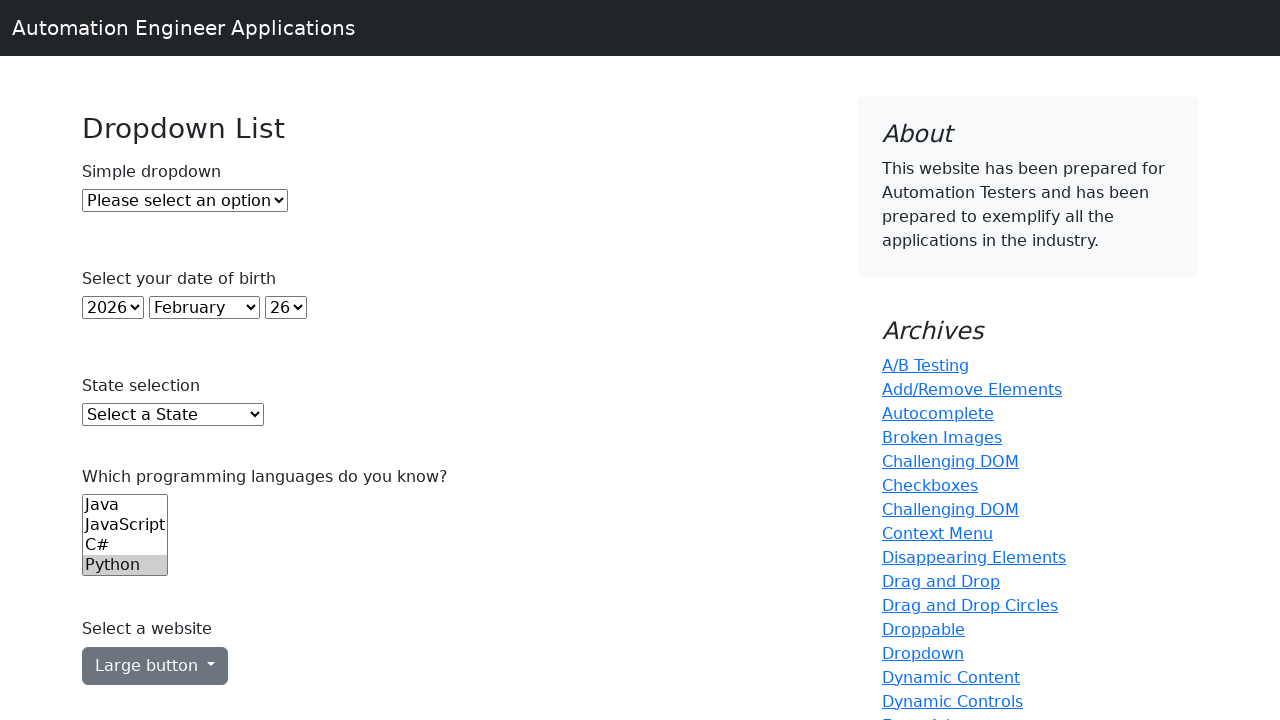

Selected option at index 4 from dropdown on select >> nth=5
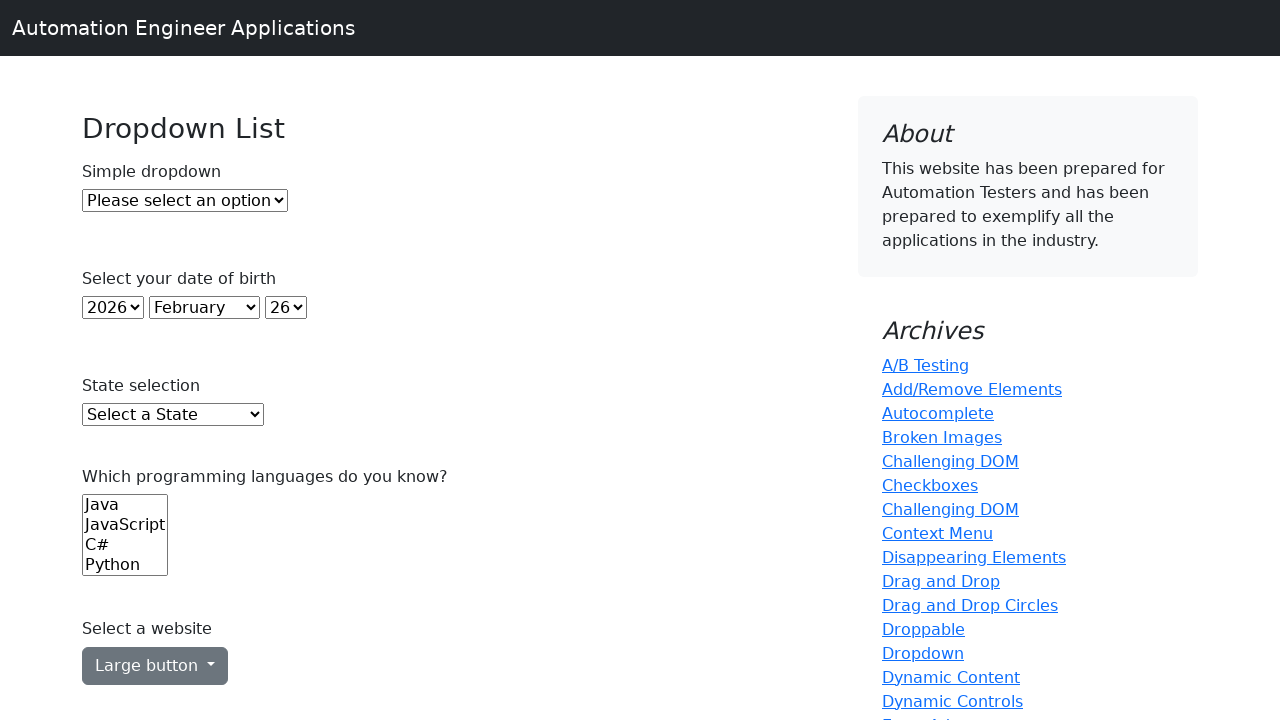

Waited 3 seconds to view multiple selections
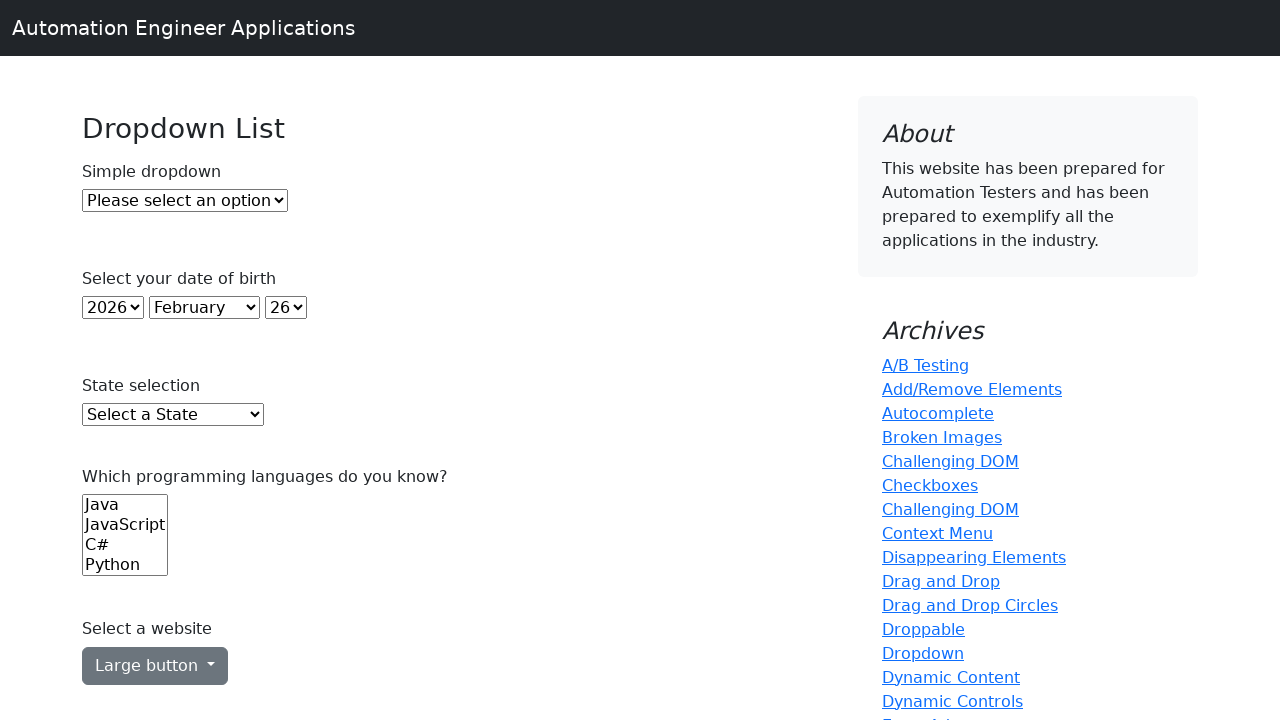

Cleared all selections by selecting empty array on select >> nth=5
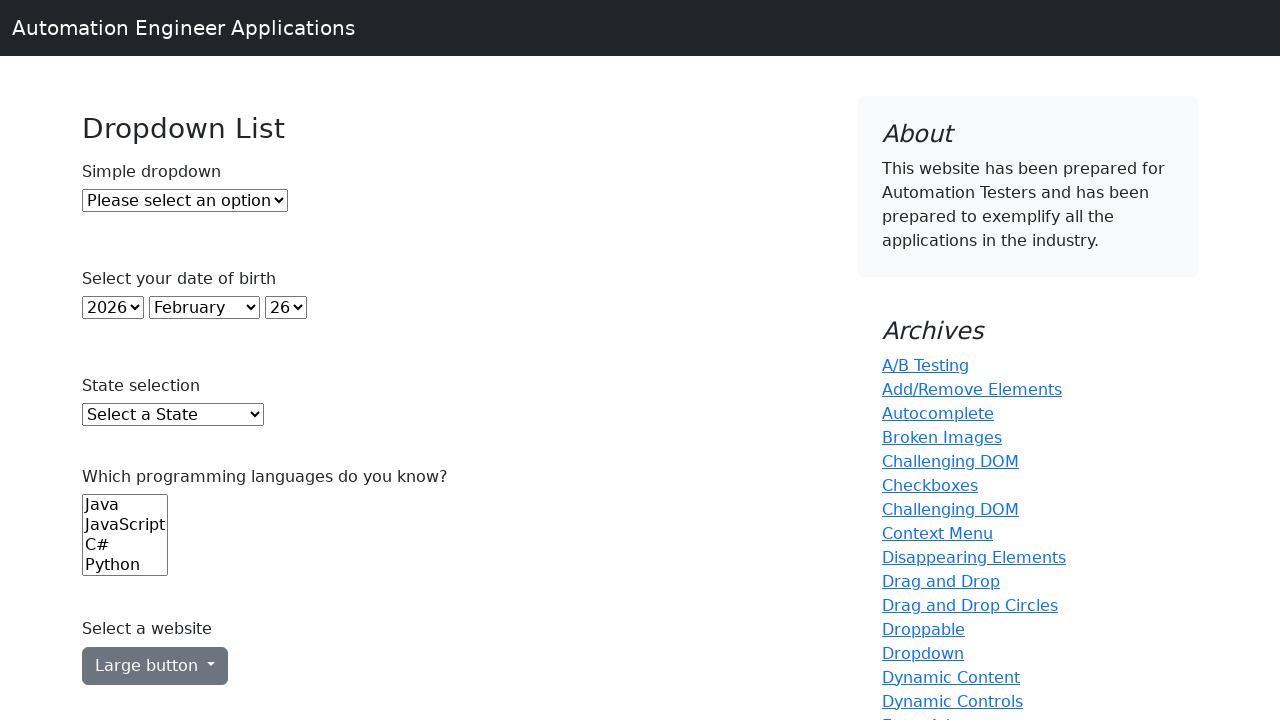

Waited 3 seconds after deselecting all options
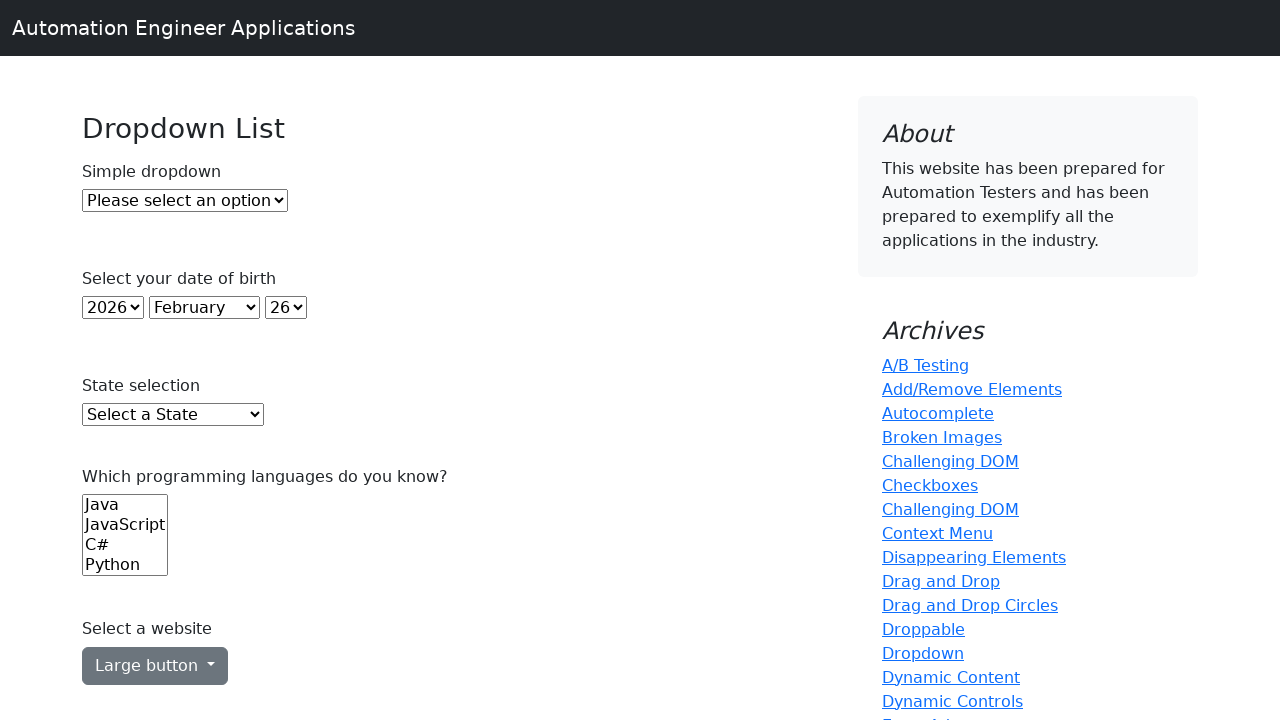

Selected 'Java' option by visible text label on select >> nth=5
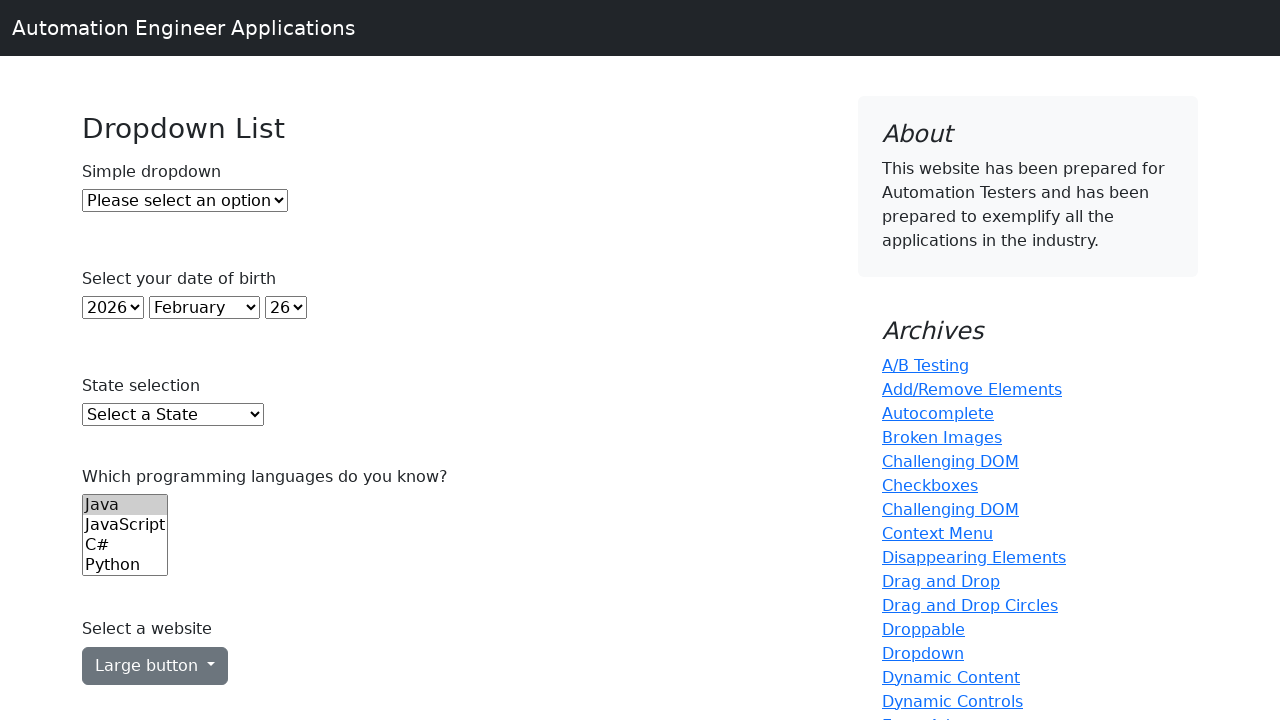

Waited 3 seconds to view Java selection
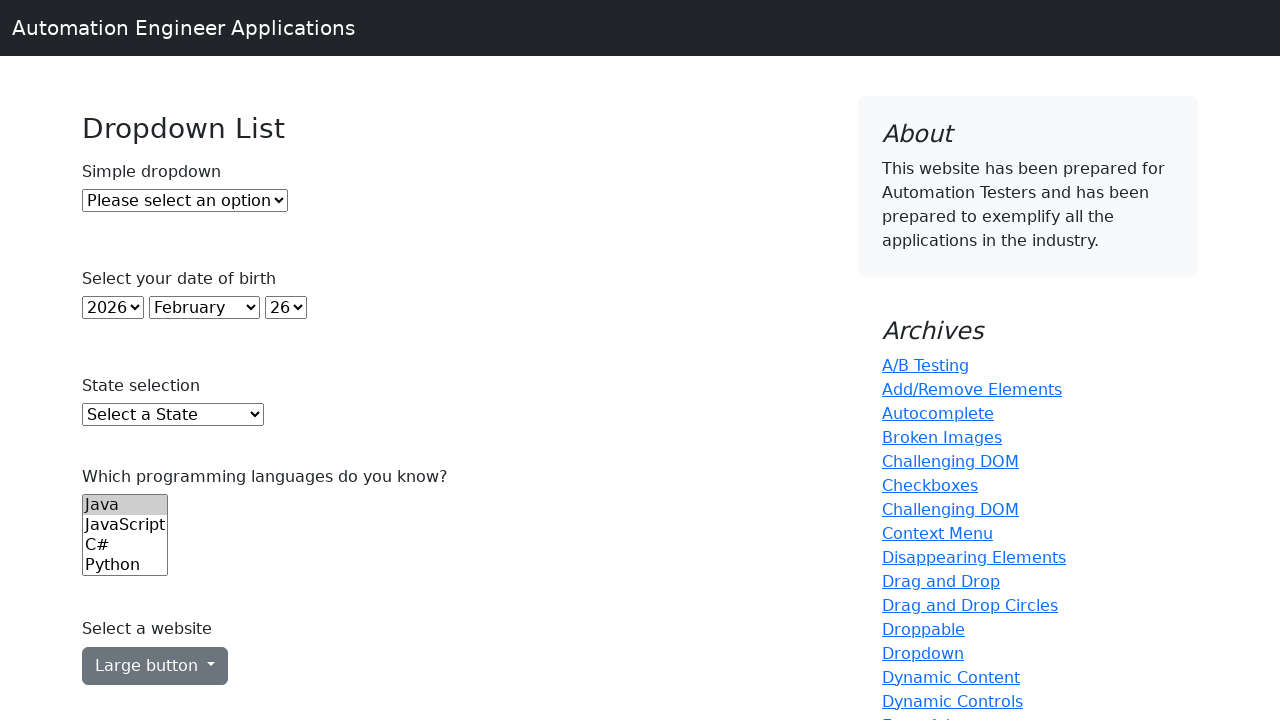

Selected option at index 2 from dropdown on select >> nth=5
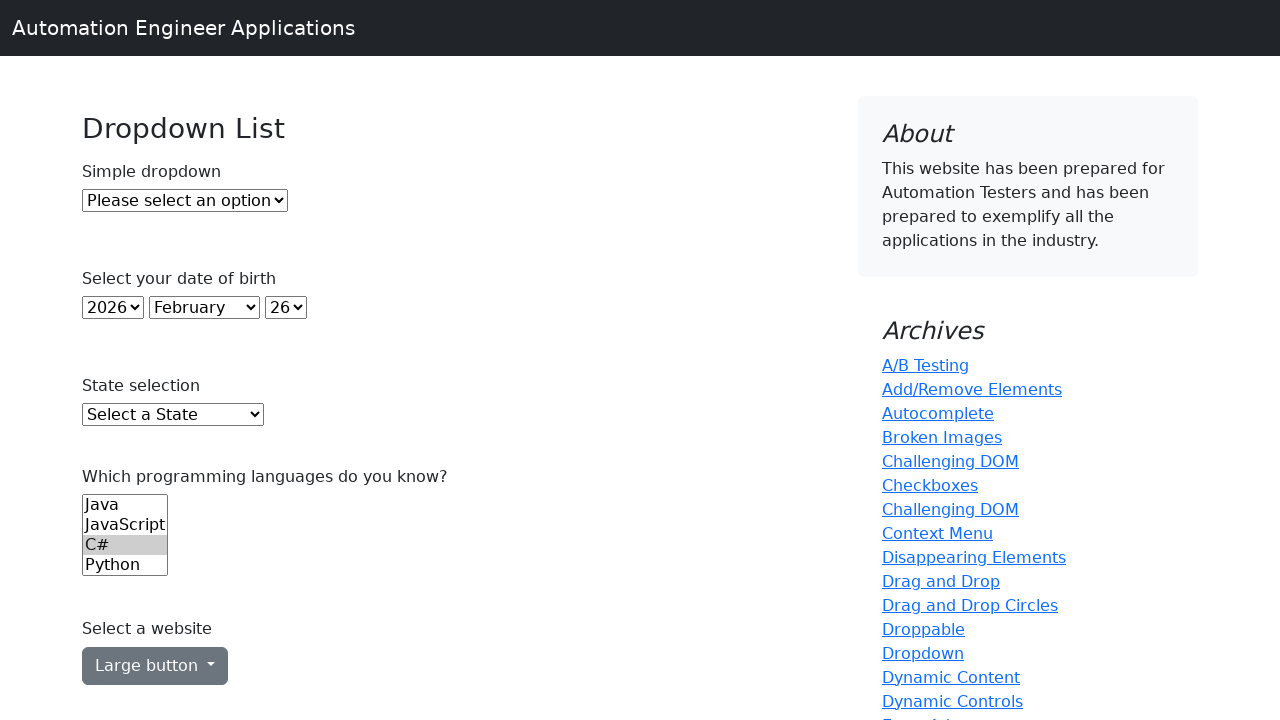

Waited 2 seconds to view index-based selection
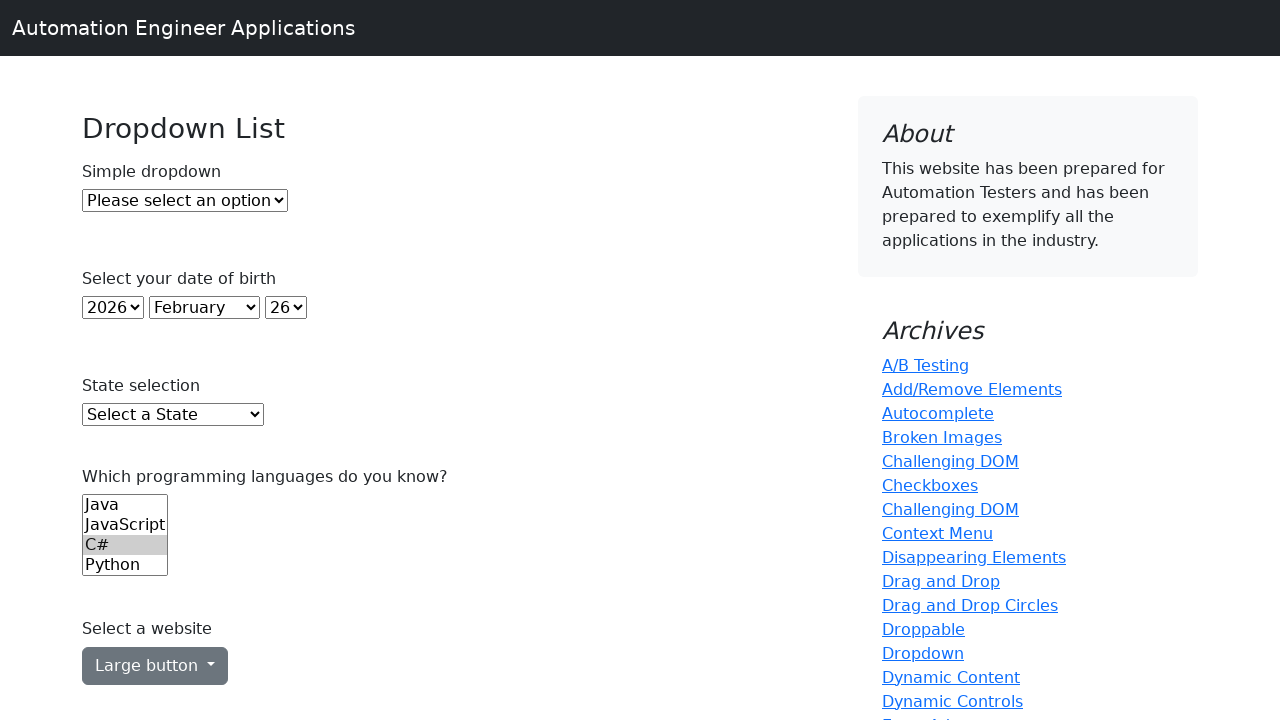

Selected option with value 'js' (JavaScript) on select >> nth=5
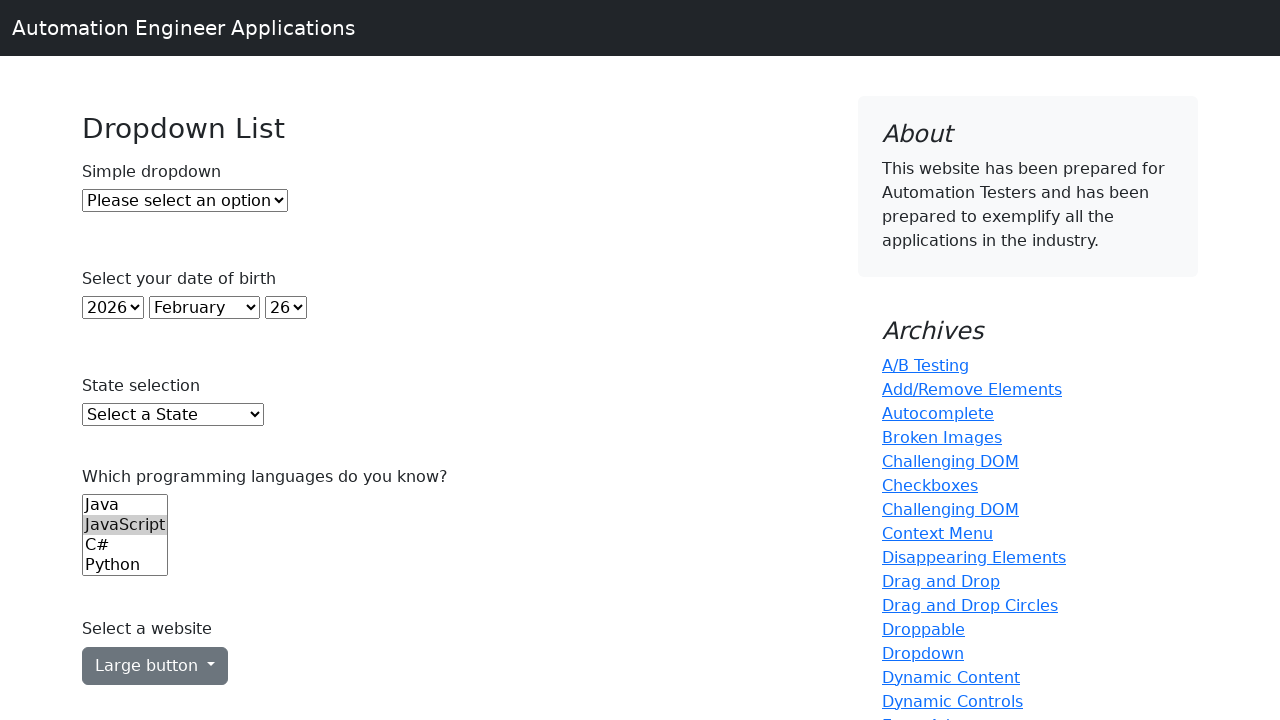

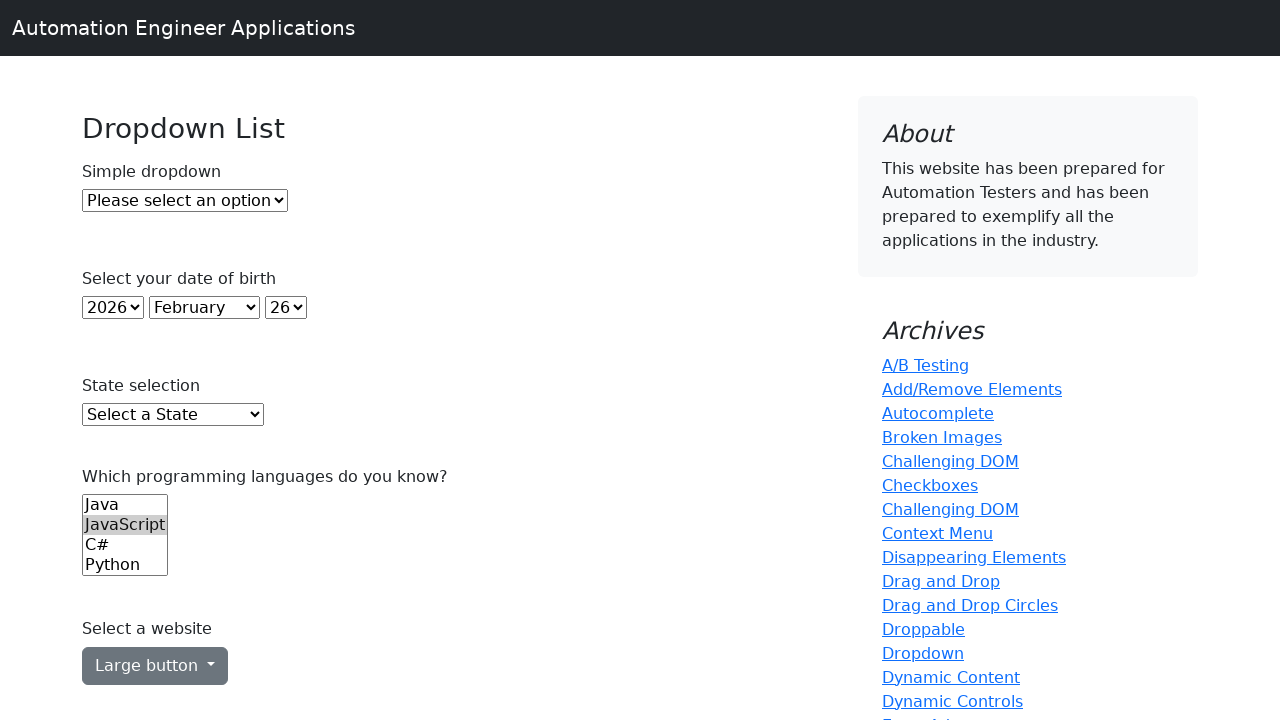